Tests radio button selection functionality by clicking three different radio buttons using different locator strategies (ID, CSS selector, and XPath)

Starting URL: https://formy-project.herokuapp.com/radiobutton

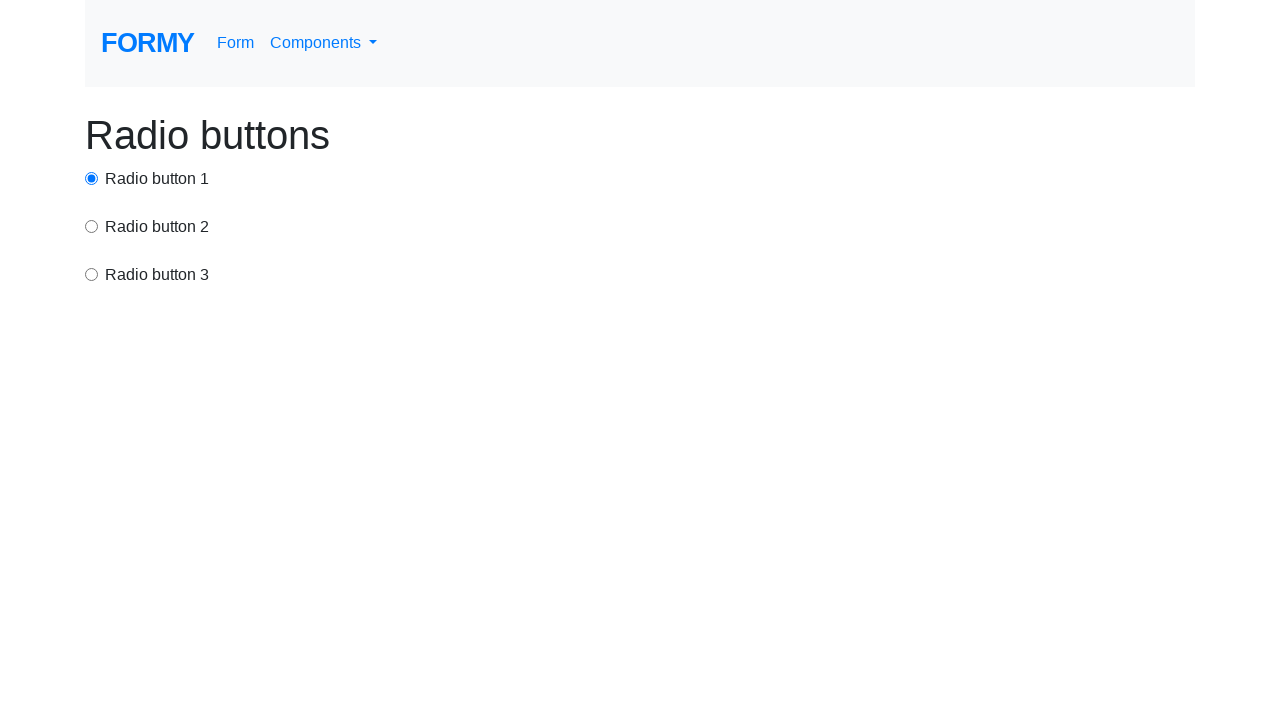

Clicked first radio button using ID selector at (92, 178) on #radio-button-1
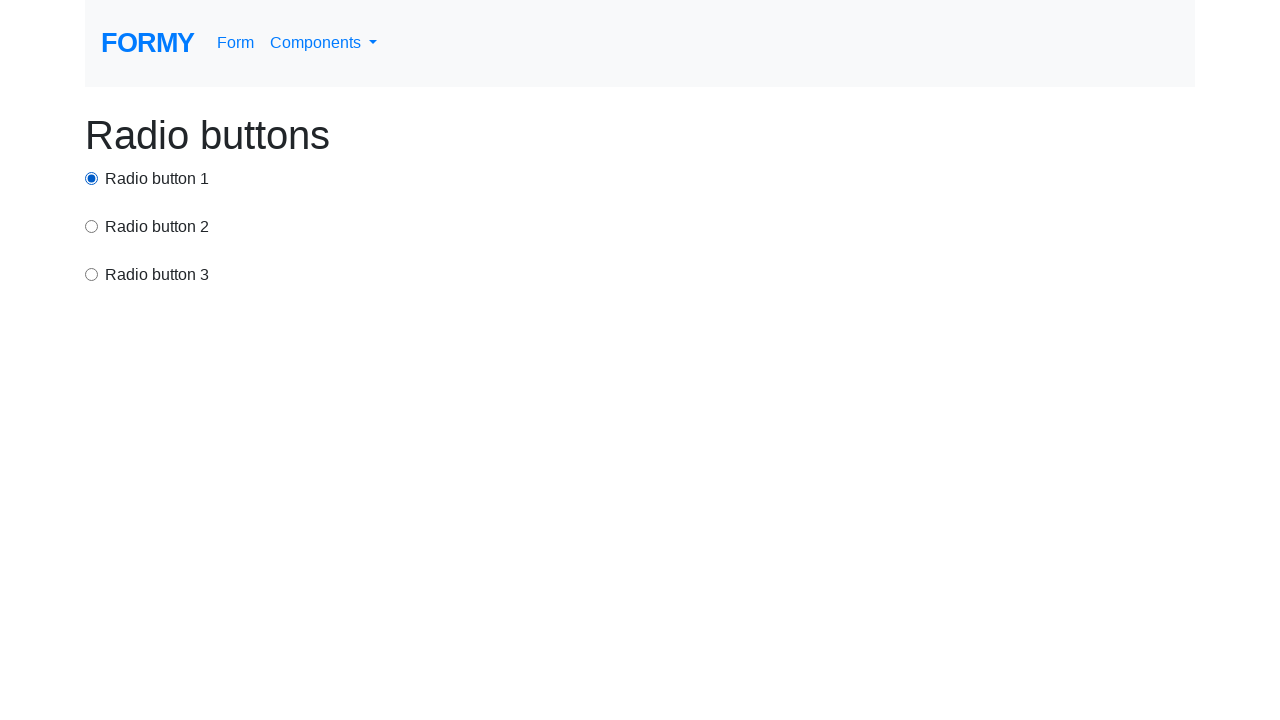

Clicked second radio button using CSS selector at (92, 226) on input[value='option2']
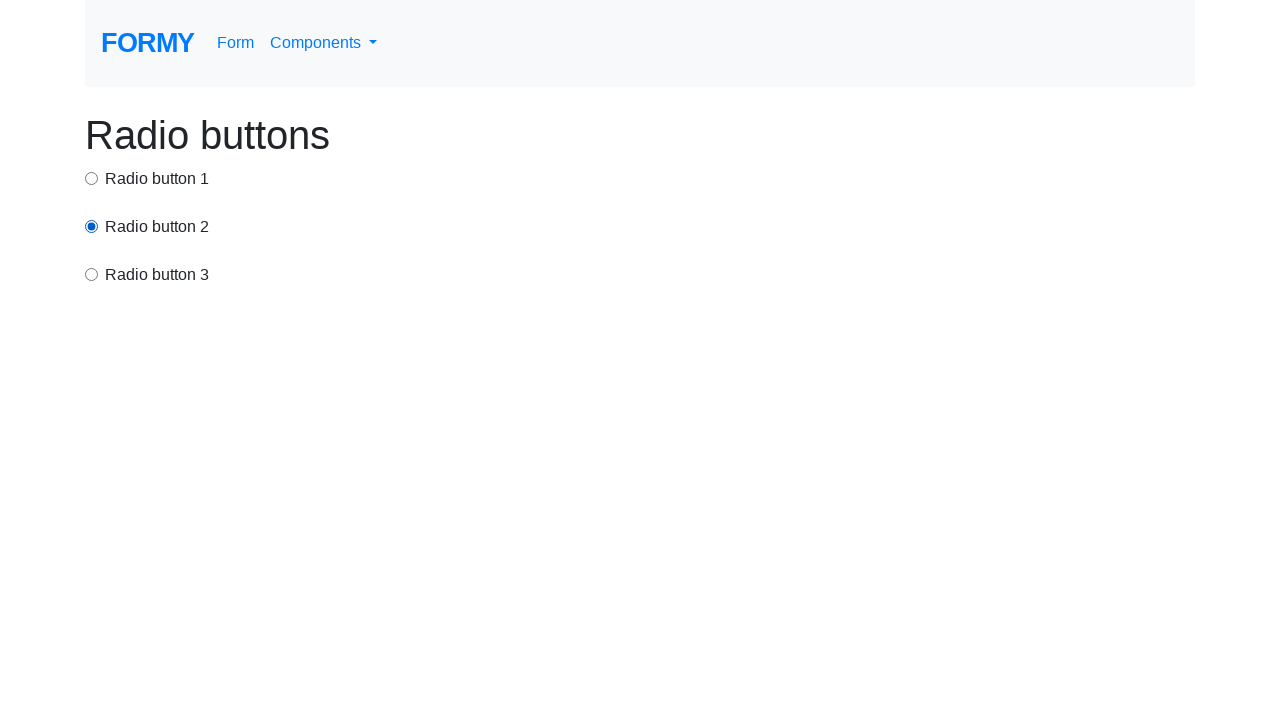

Clicked third radio button using XPath selector at (92, 274) on xpath=/html/body/div/div[3]/input
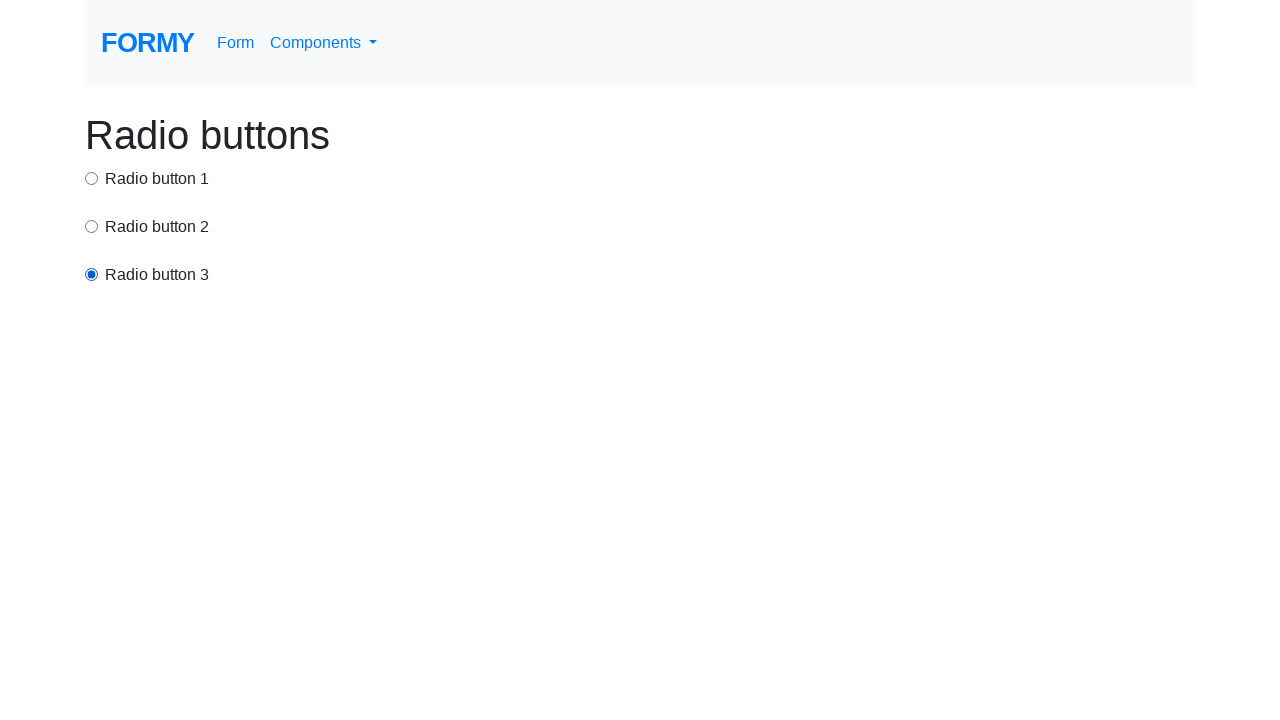

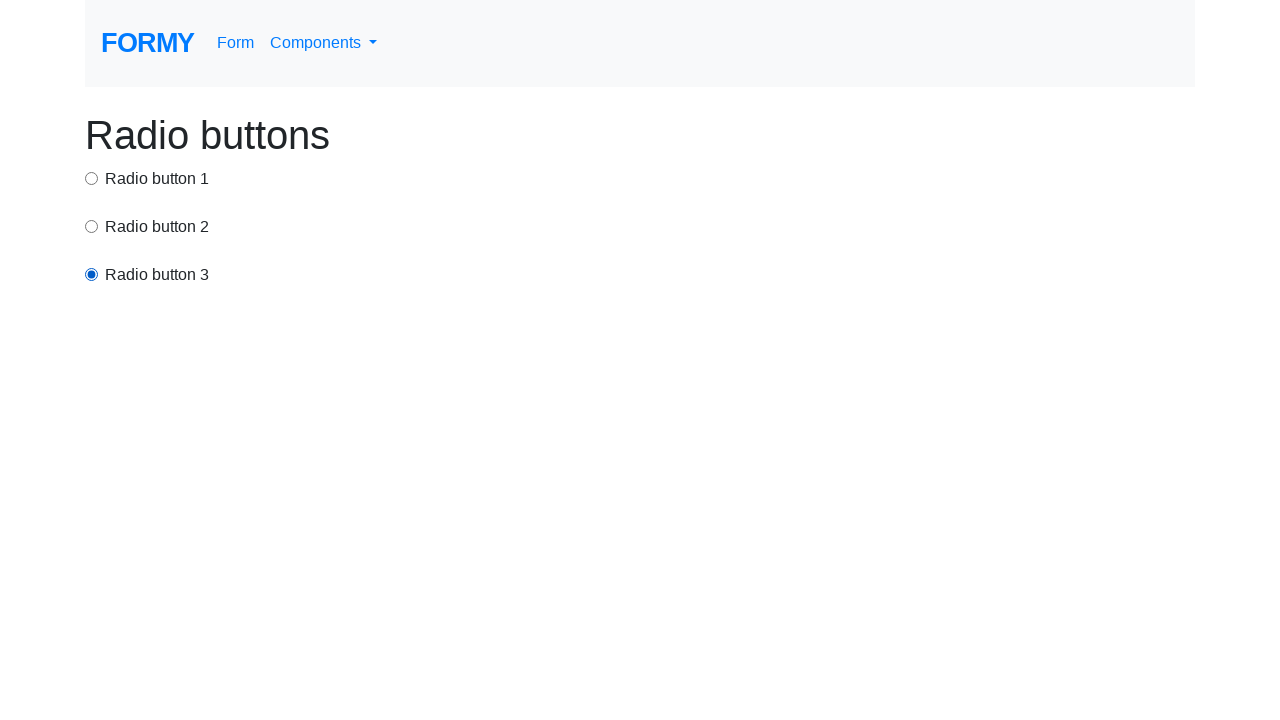